Tests Target.com search functionality by searching for "laundry basket" and submitting the search form

Starting URL: https://www.target.com

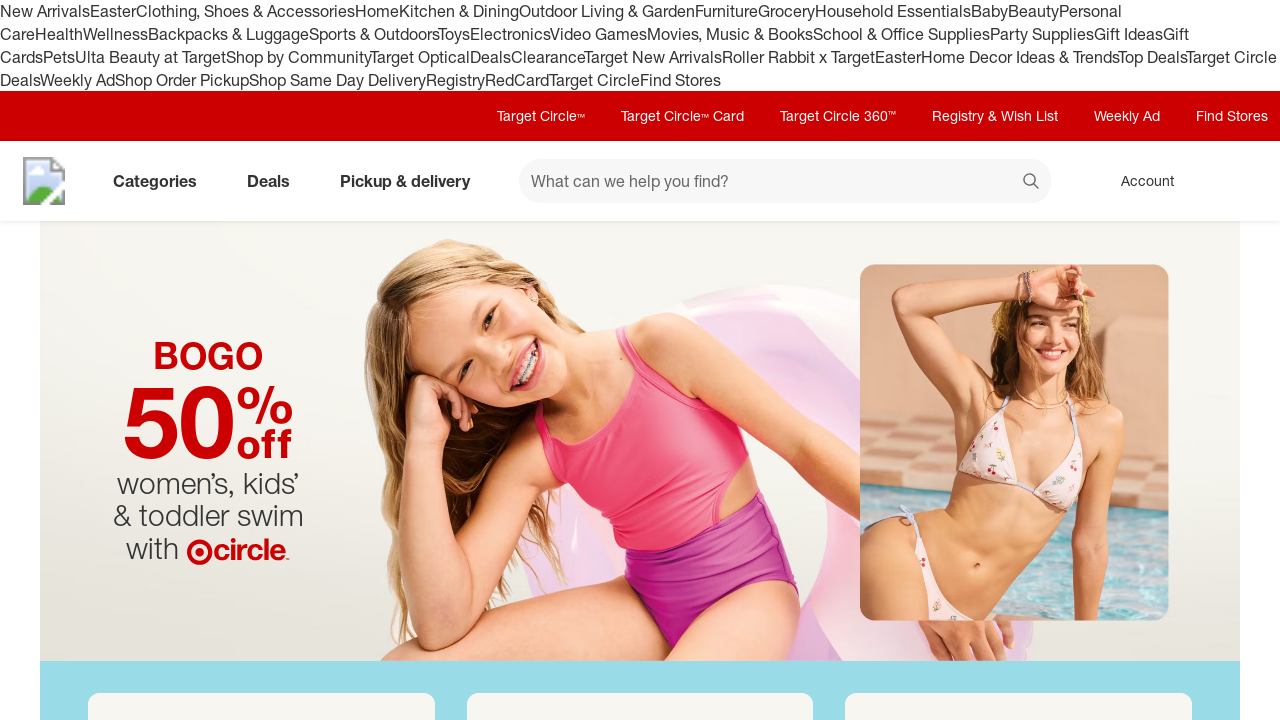

Filled search input with 'laundry basket' on input[data-test='@web/Search/SearchInput']
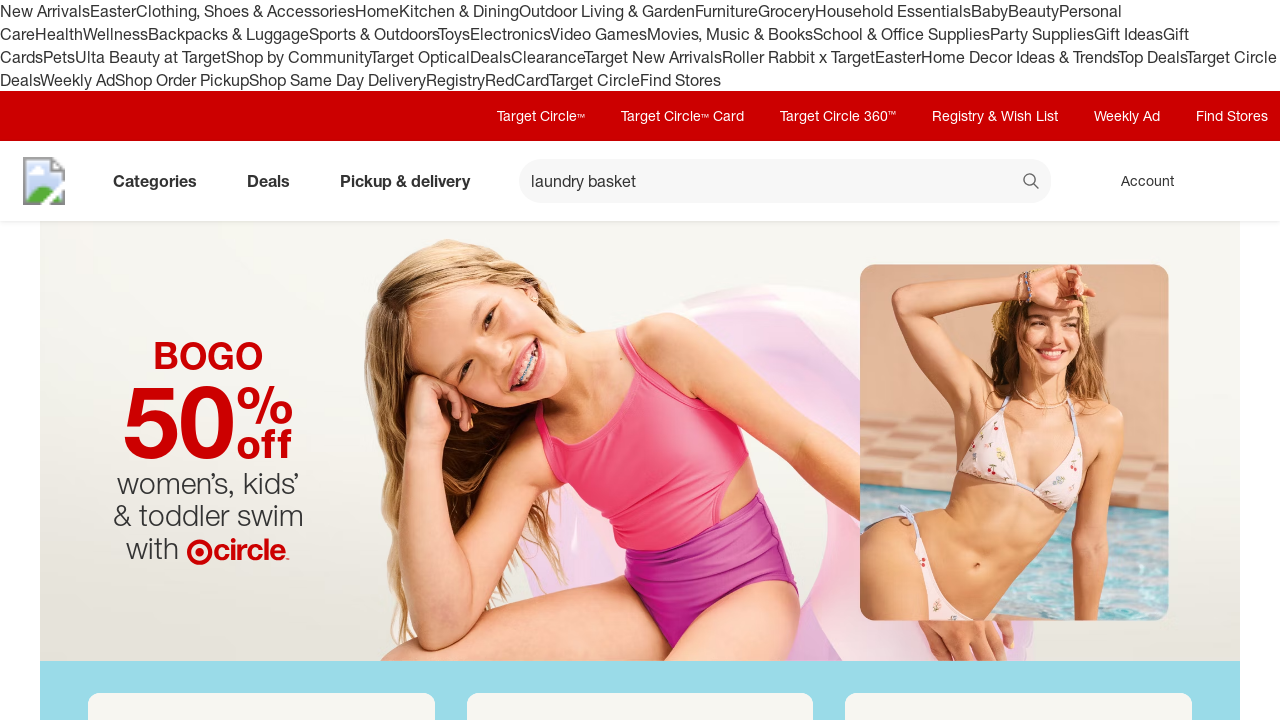

Pressed Enter to submit search form
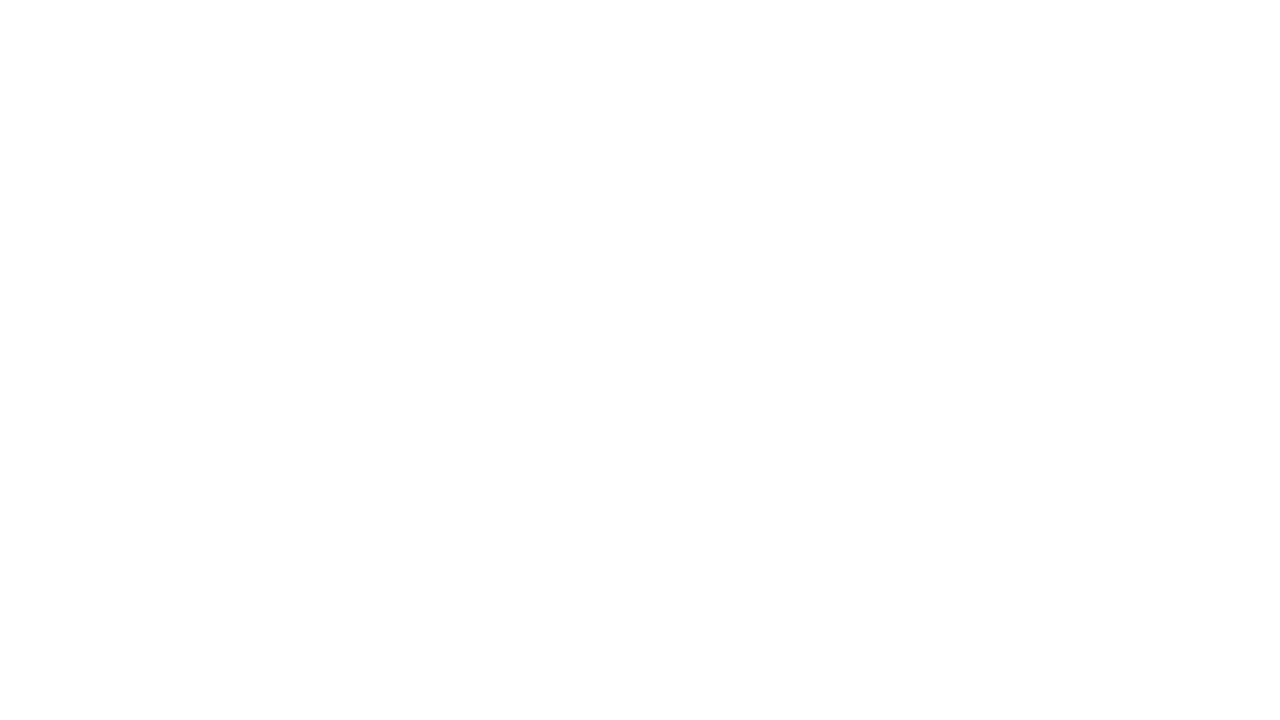

Search results loaded and network idle
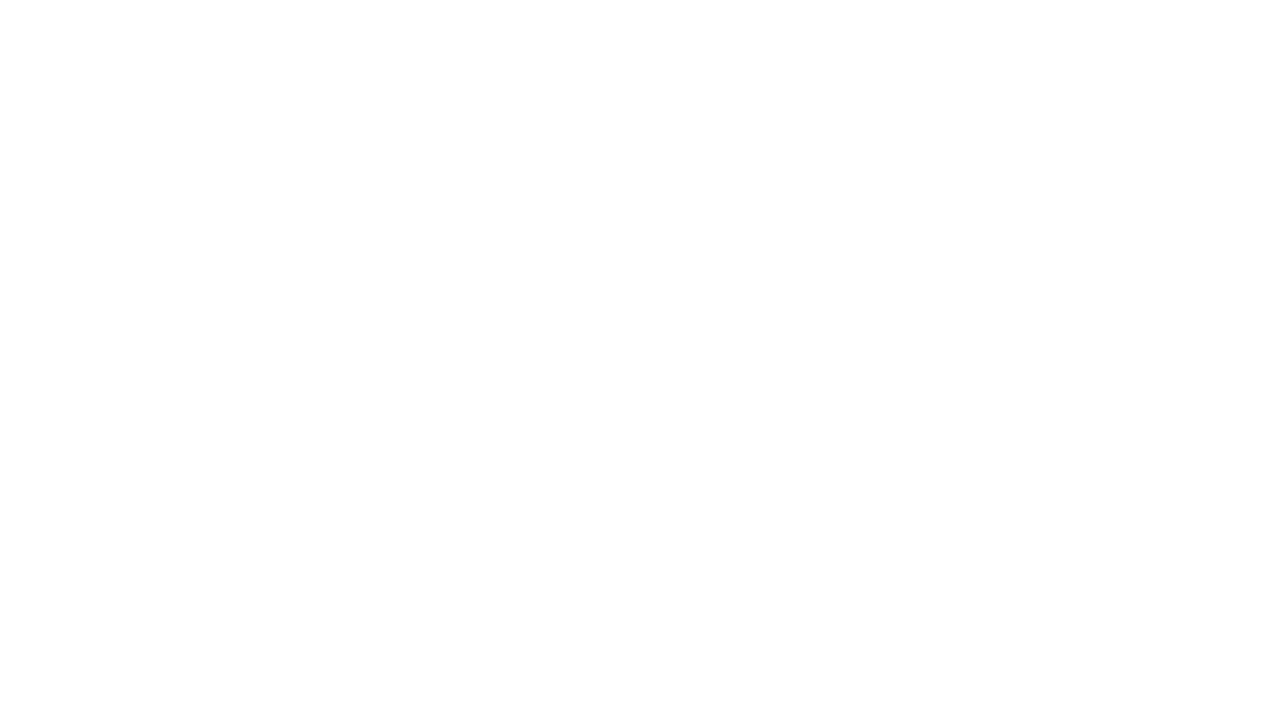

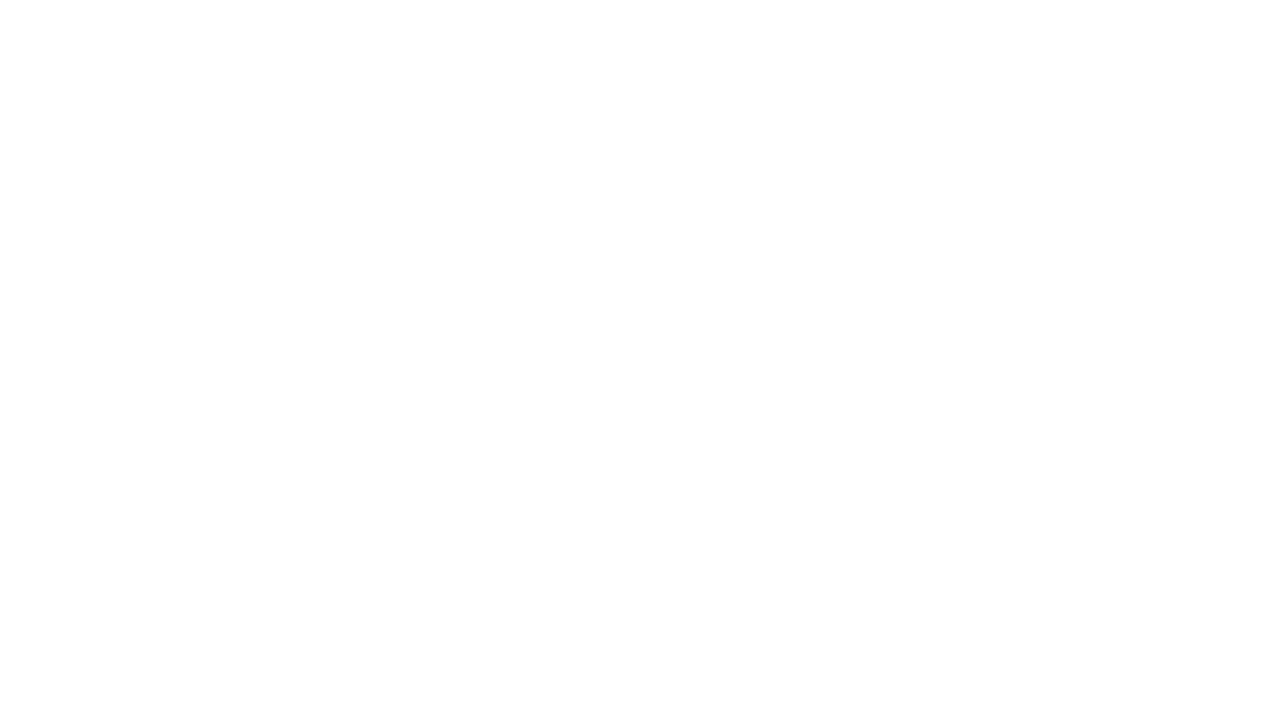